Tests the add/remove elements functionality by clicking the "Add Element" button 5 times to create multiple Delete buttons, then verifies the buttons were created.

Starting URL: http://the-internet.herokuapp.com/add_remove_elements/

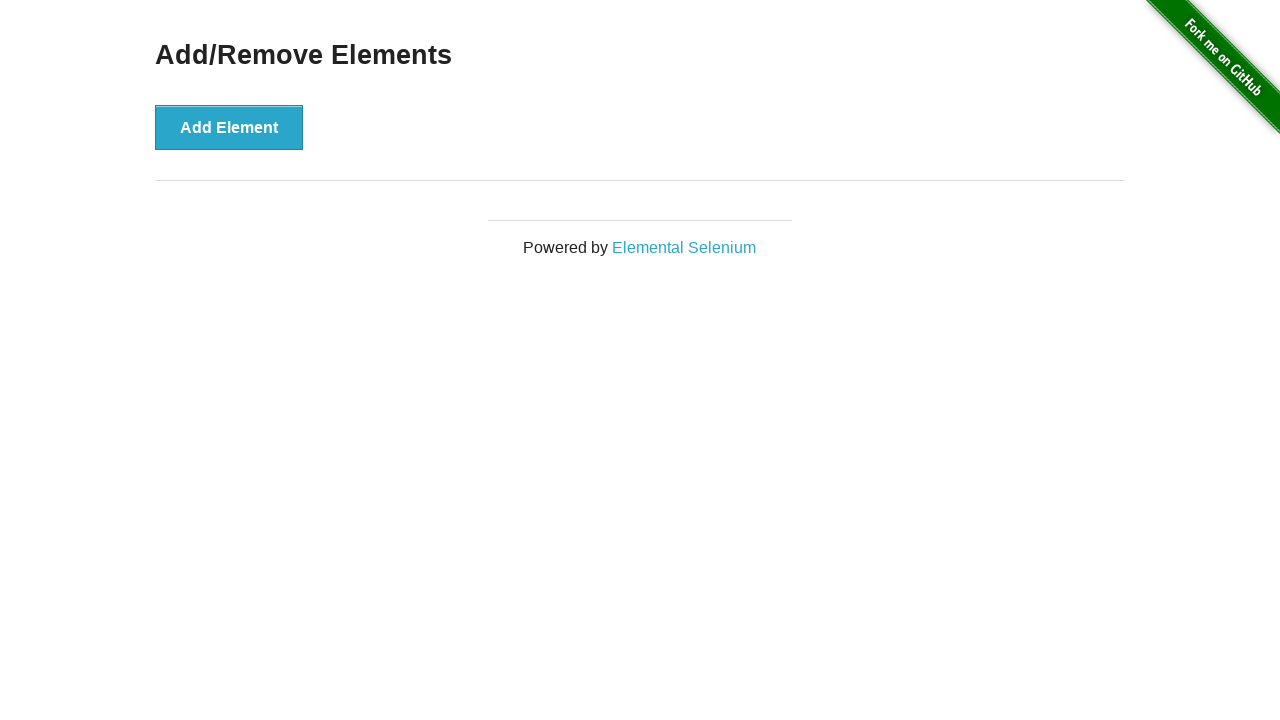

Clicked 'Add Element' button (iteration 1 of 5) at (229, 127) on button[onclick='addElement()']
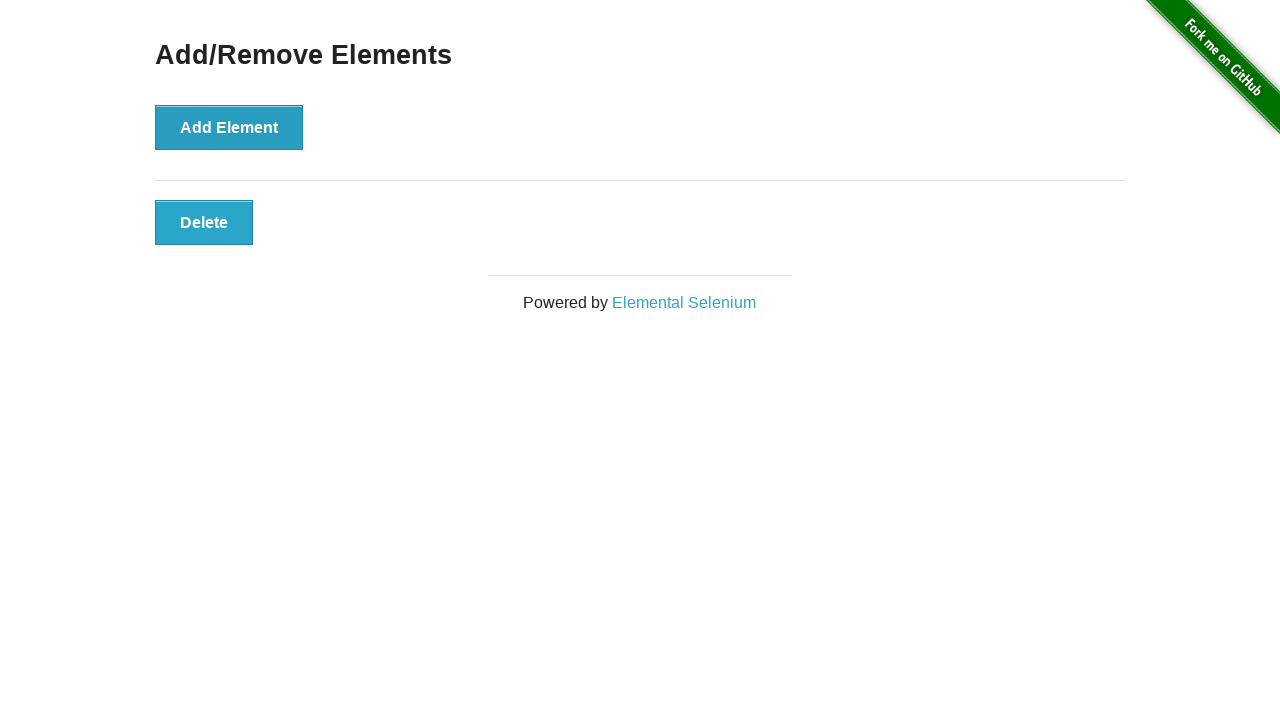

Clicked 'Add Element' button (iteration 2 of 5) at (229, 127) on button[onclick='addElement()']
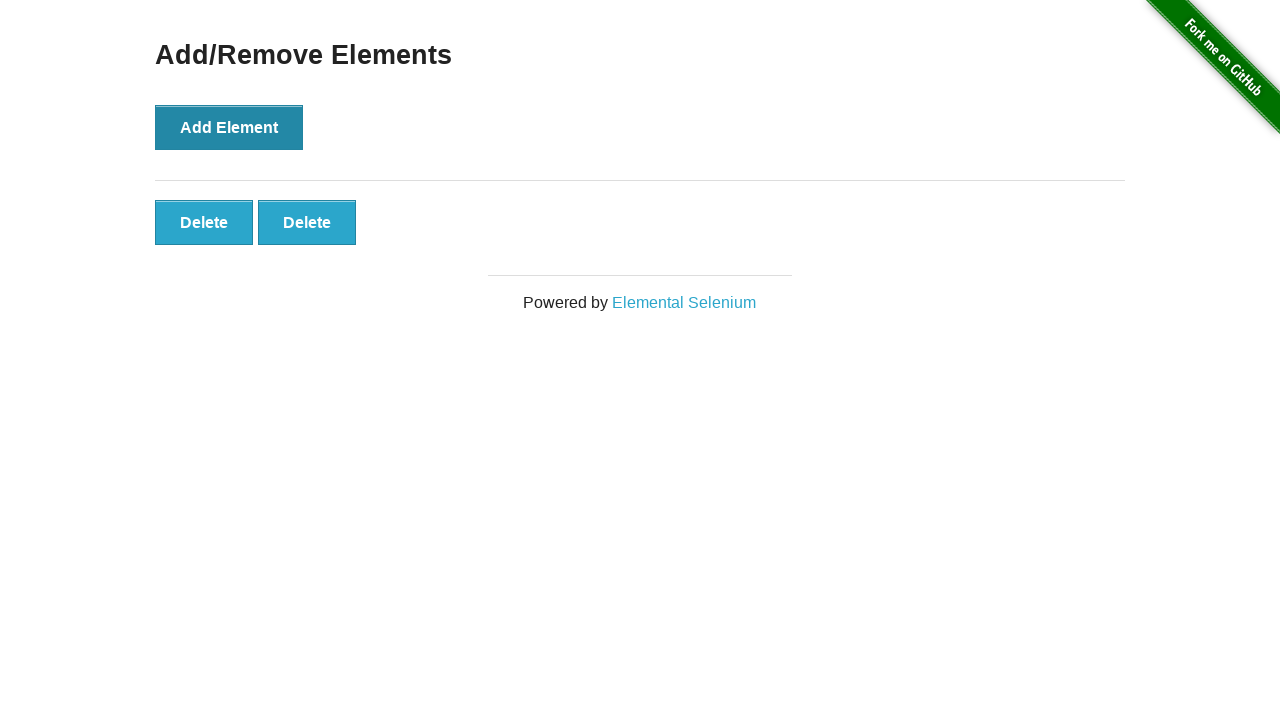

Clicked 'Add Element' button (iteration 3 of 5) at (229, 127) on button[onclick='addElement()']
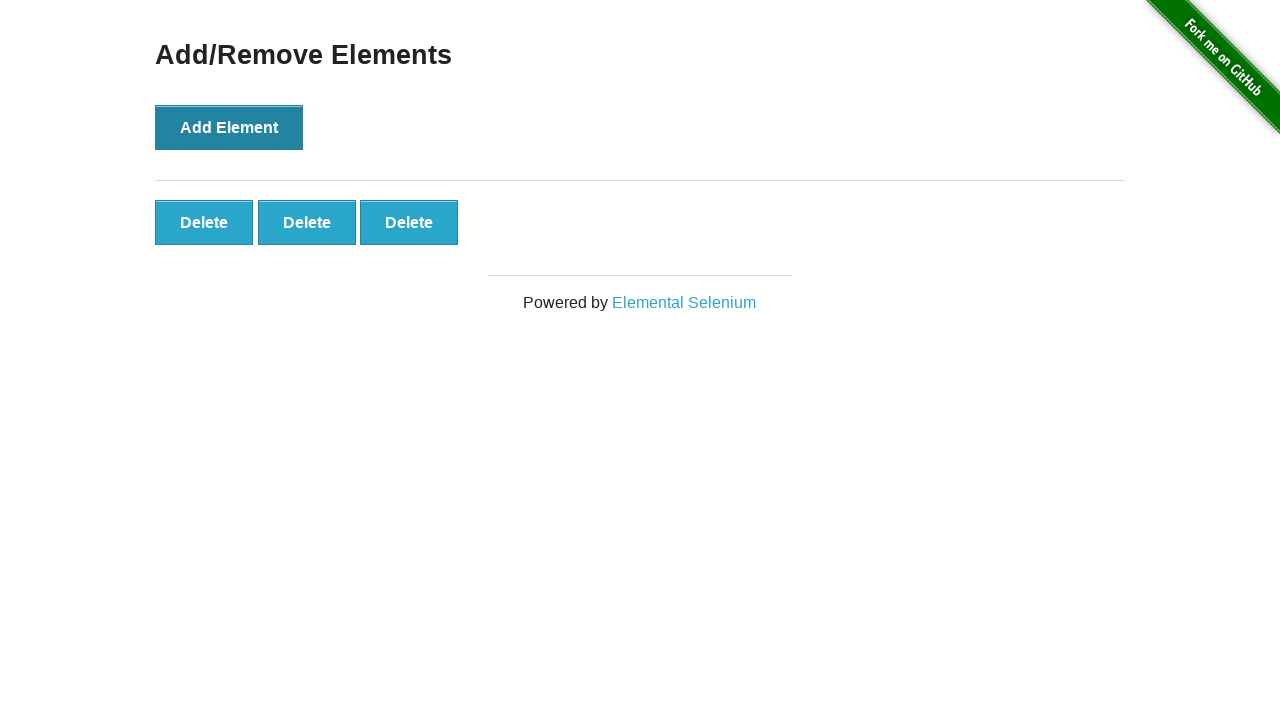

Clicked 'Add Element' button (iteration 4 of 5) at (229, 127) on button[onclick='addElement()']
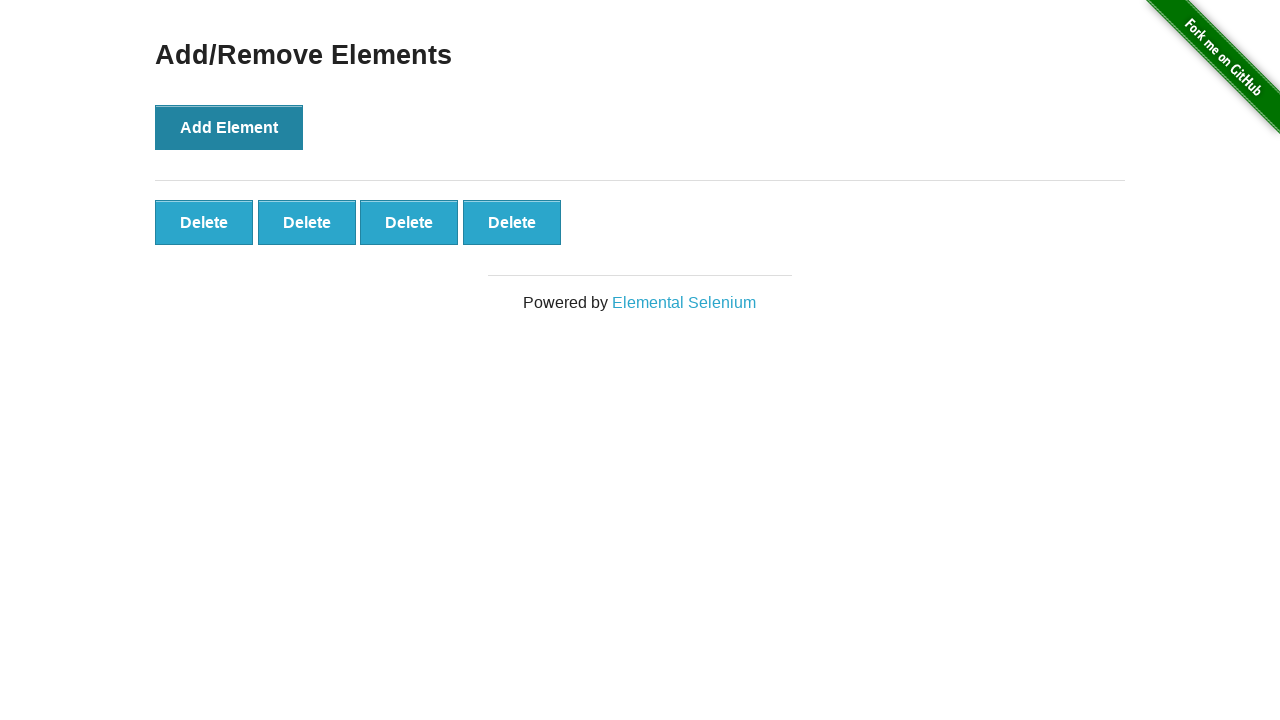

Clicked 'Add Element' button (iteration 5 of 5) at (229, 127) on button[onclick='addElement()']
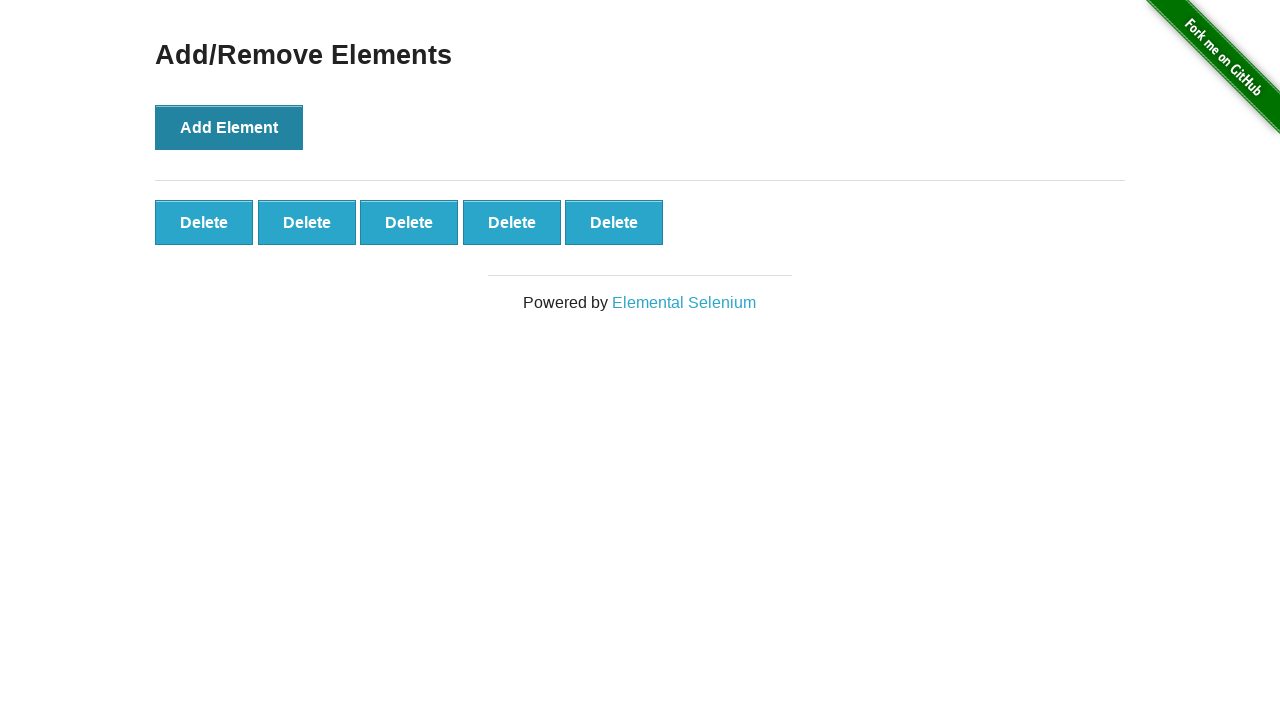

Waited for Delete buttons to appear
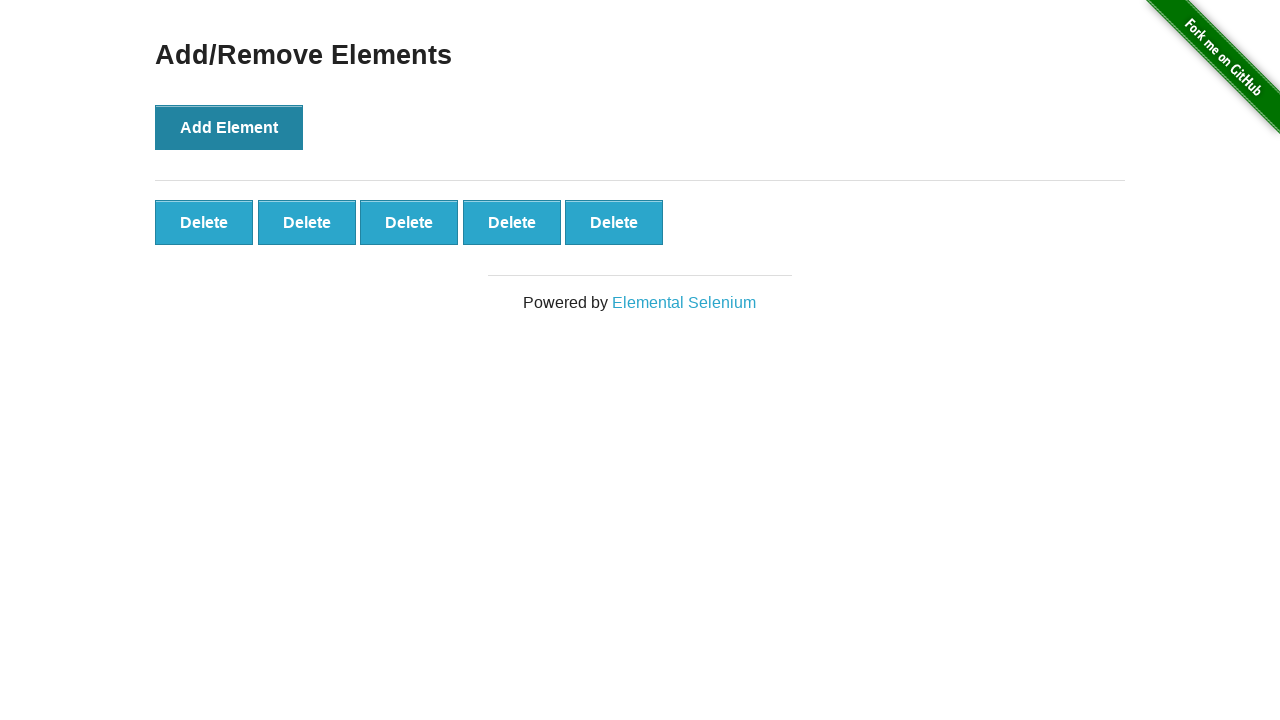

Located all Delete buttons on the page
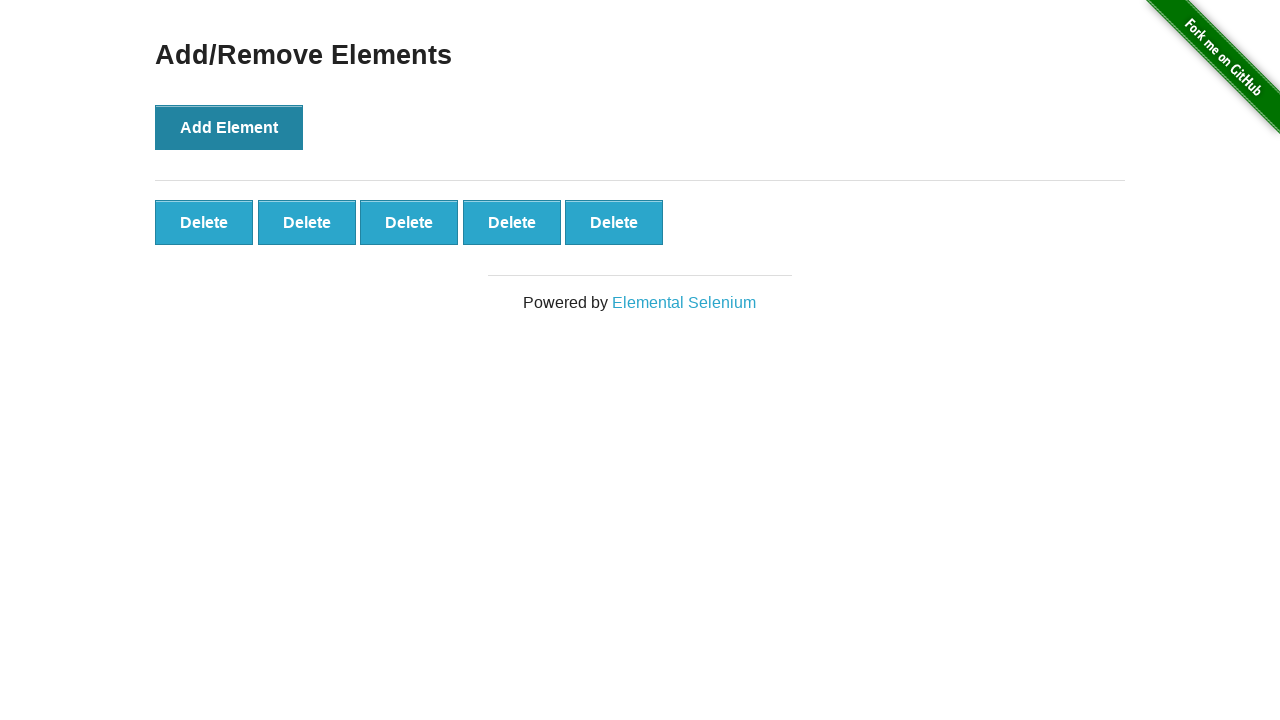

Verified first Delete button is ready
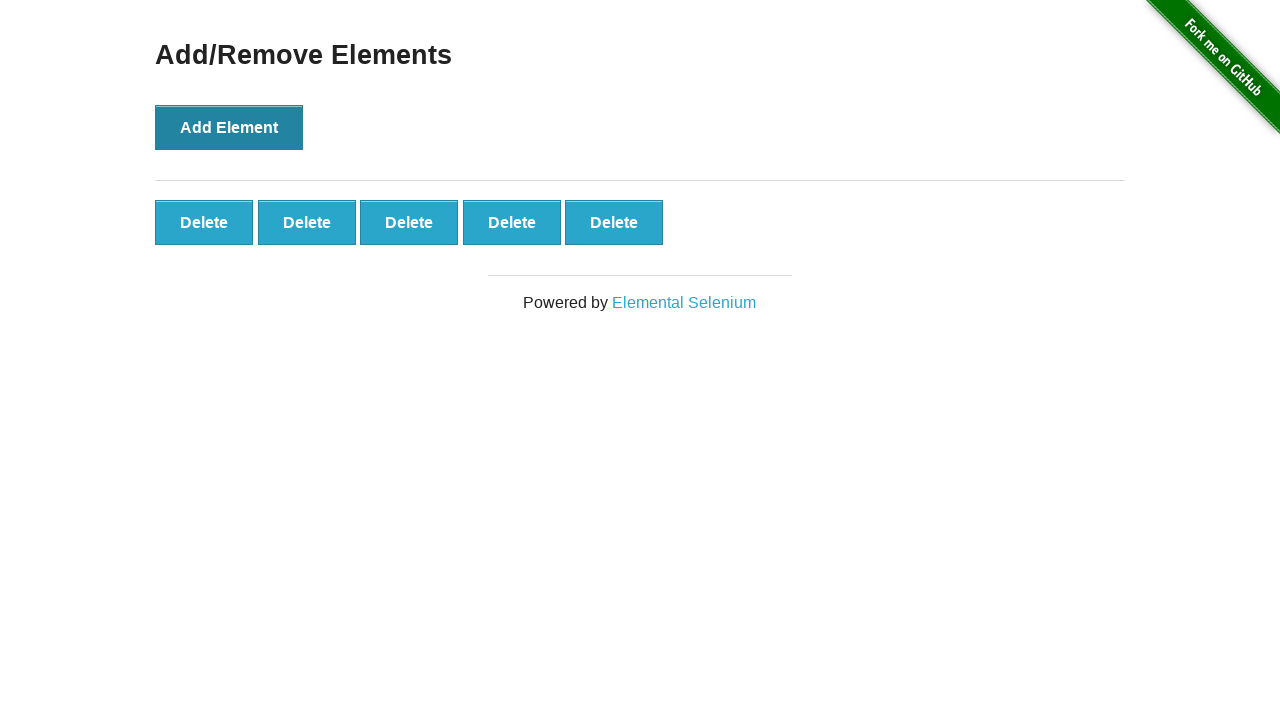

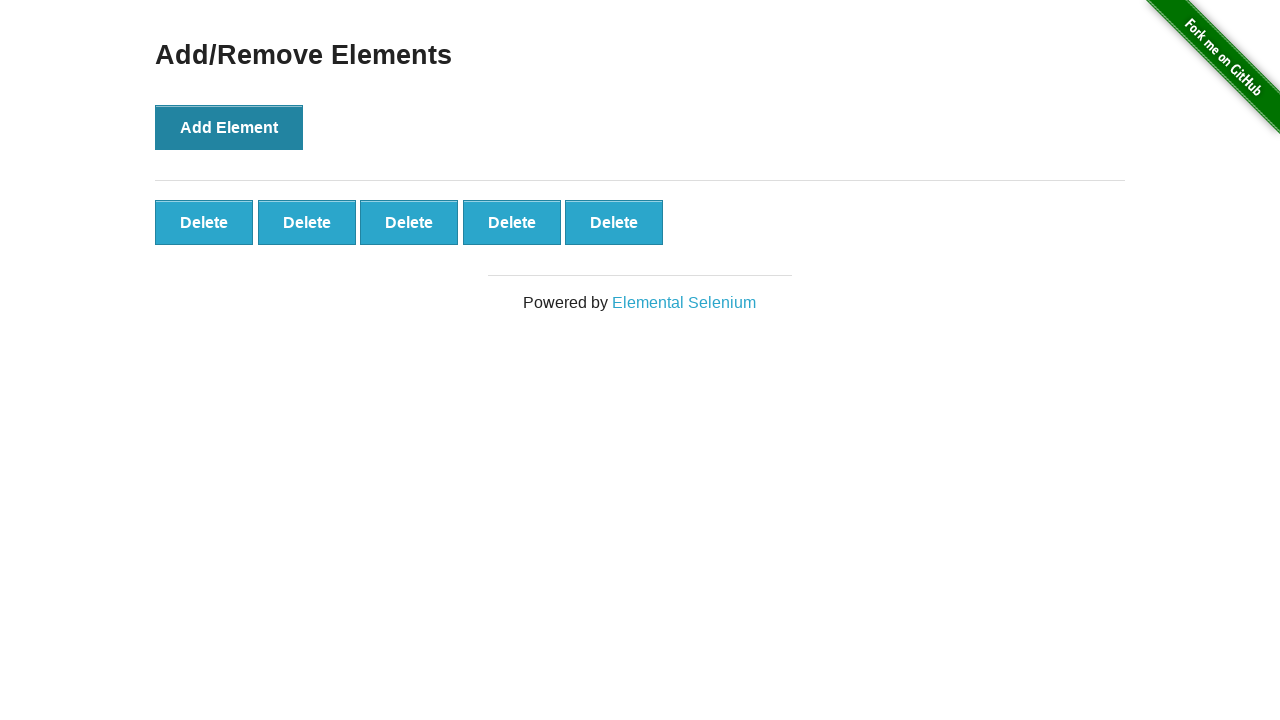